Tests keyboard input by clicking a link, then typing text sequentially into a username field with delays, and pressing PageDown

Starting URL: https://testautomationpractice.blogspot.com/

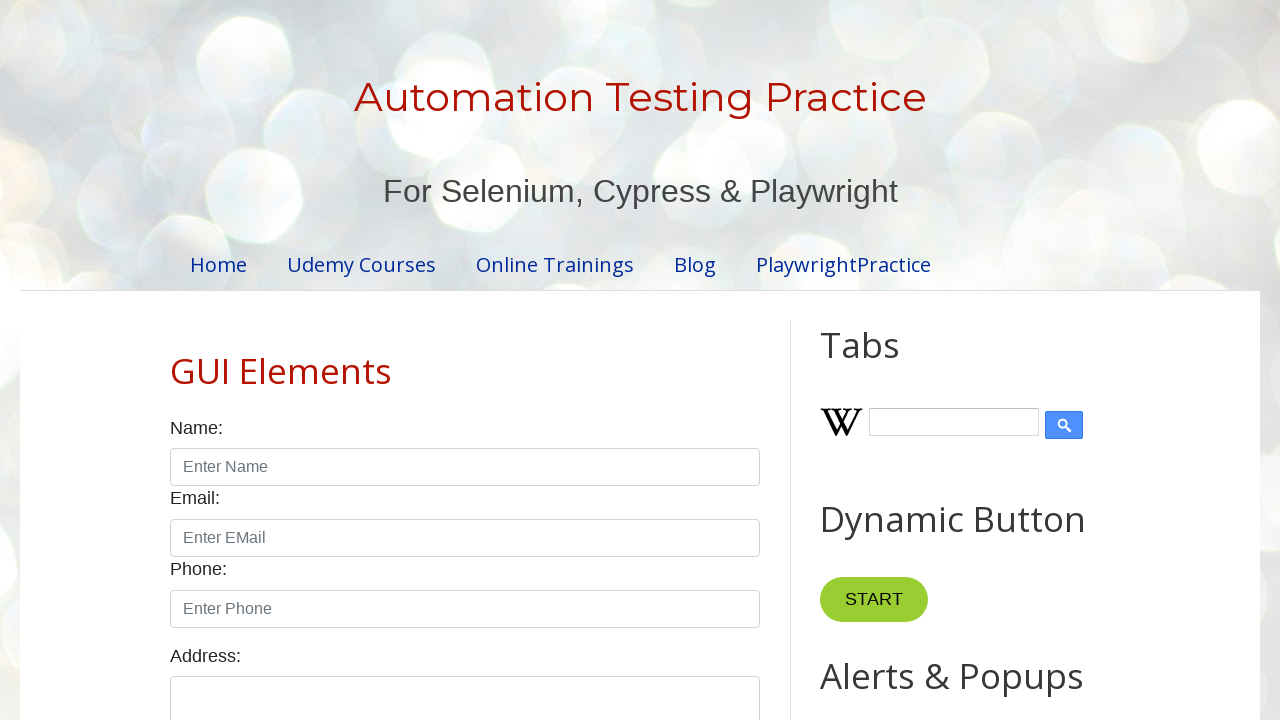

Clicked on PlaywrightPractice link at (844, 264) on internal:role=link[name="PlaywrightPractice"i]
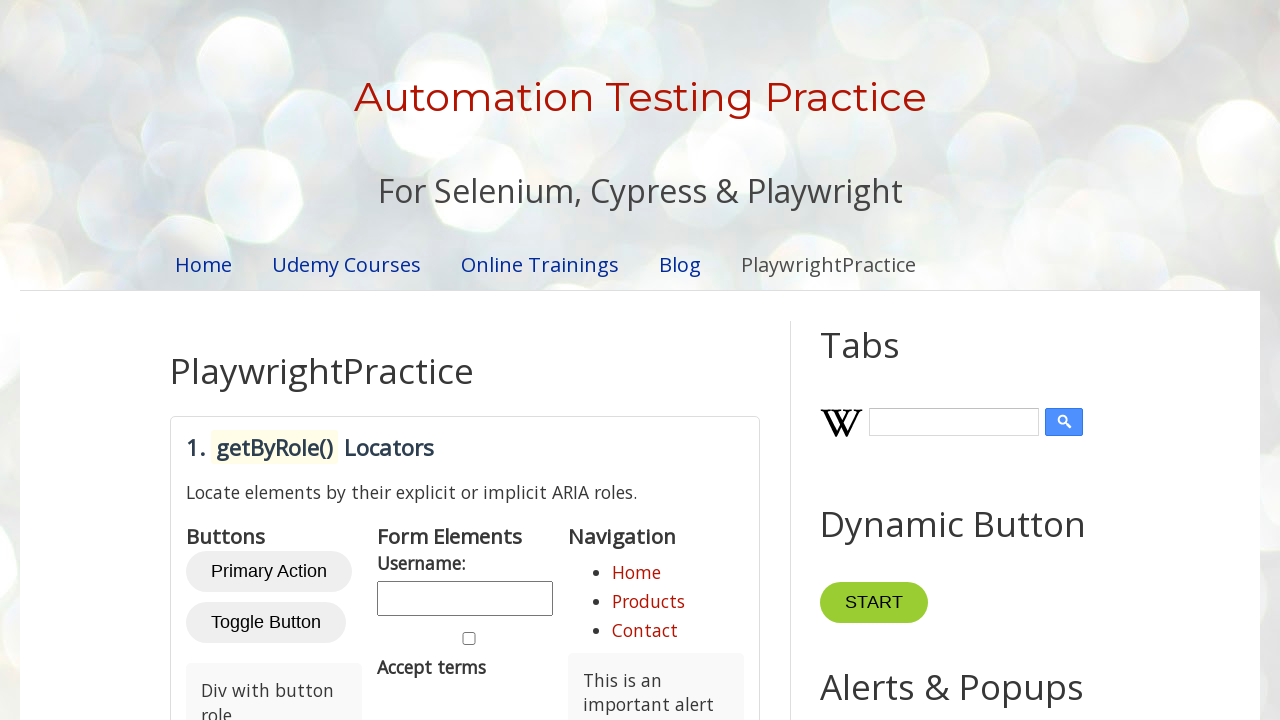

Located username input field
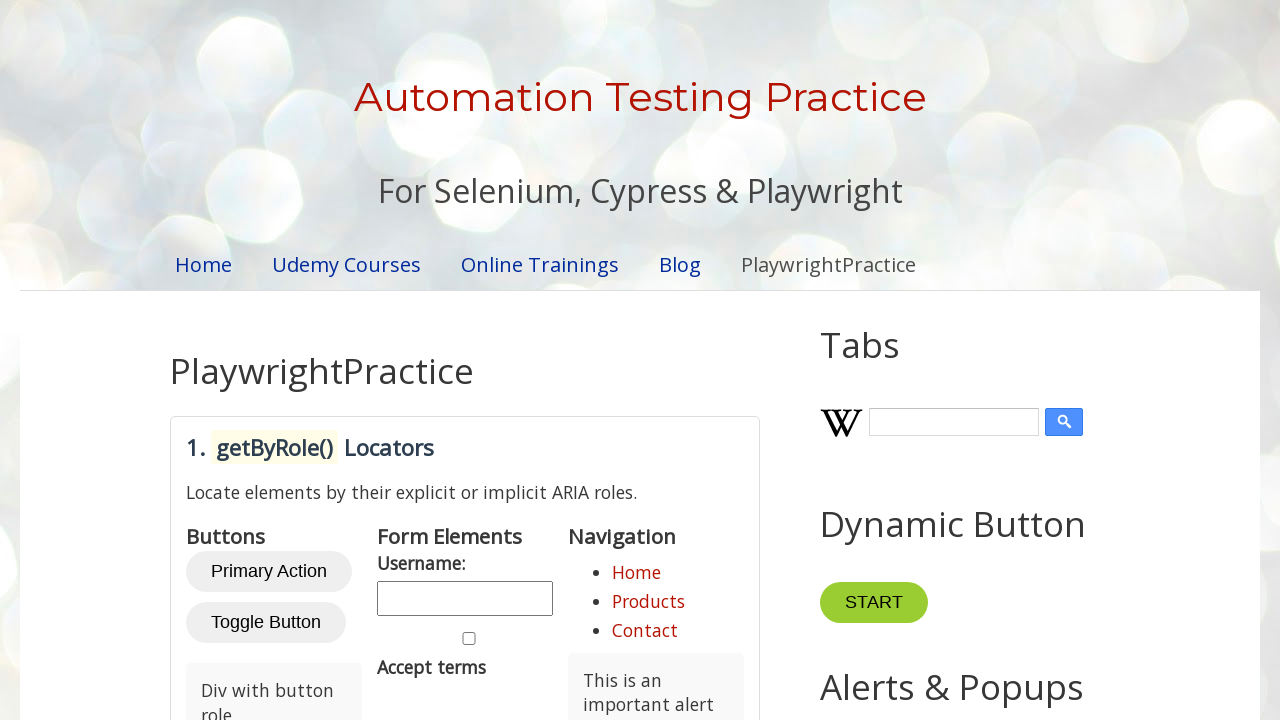

Typed 'Test User' sequentially into username field with 500ms delay between keystrokes
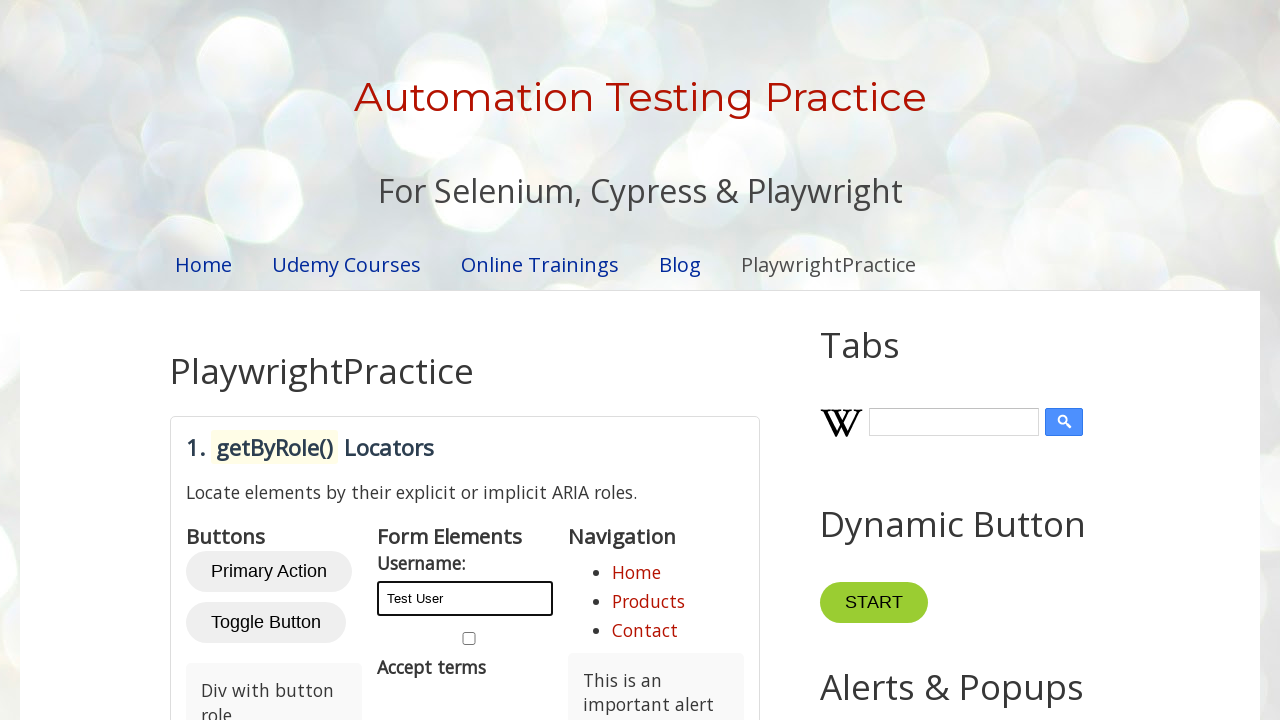

Typed 'Welcome' sequentially into username field
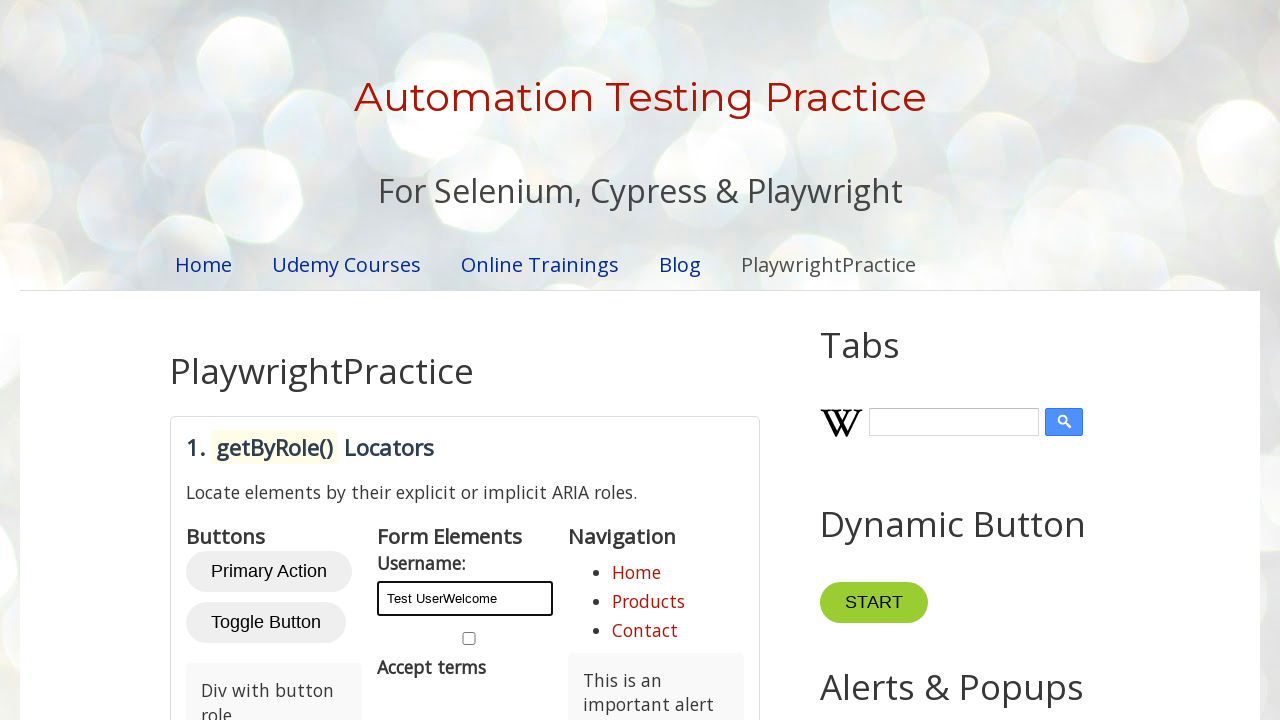

Pressed PageDown key on internal:label="Username"i
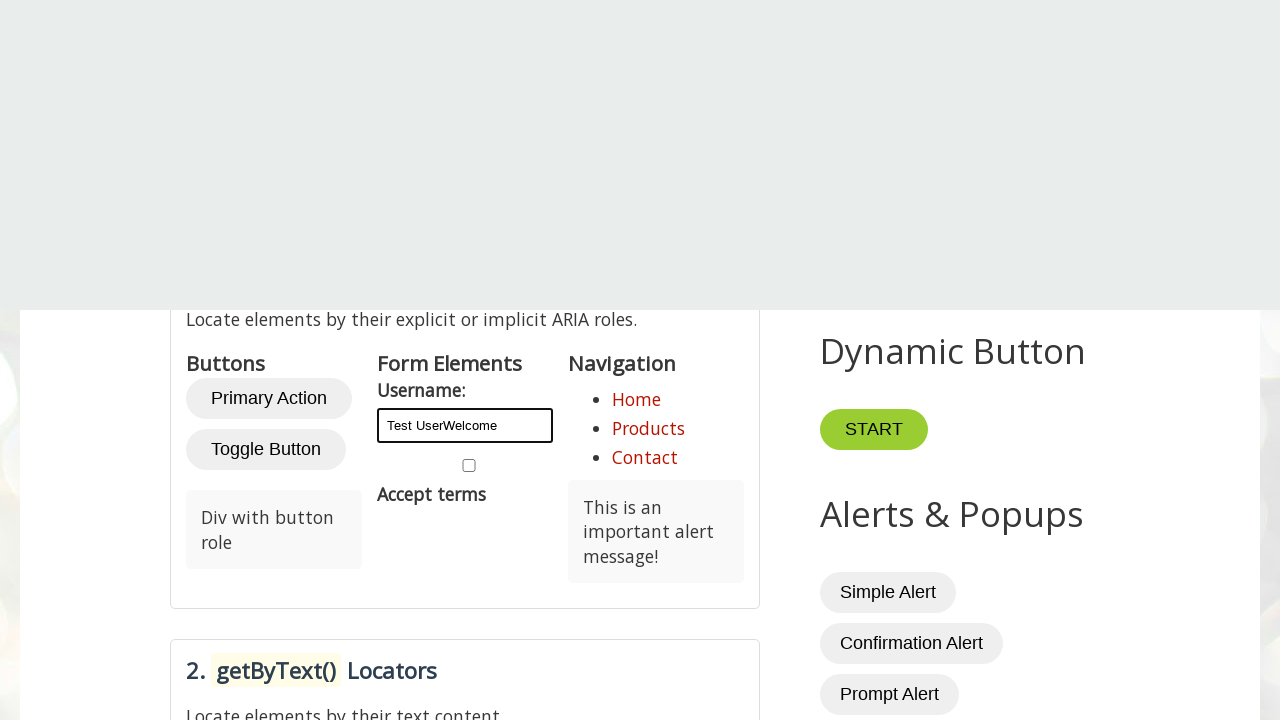

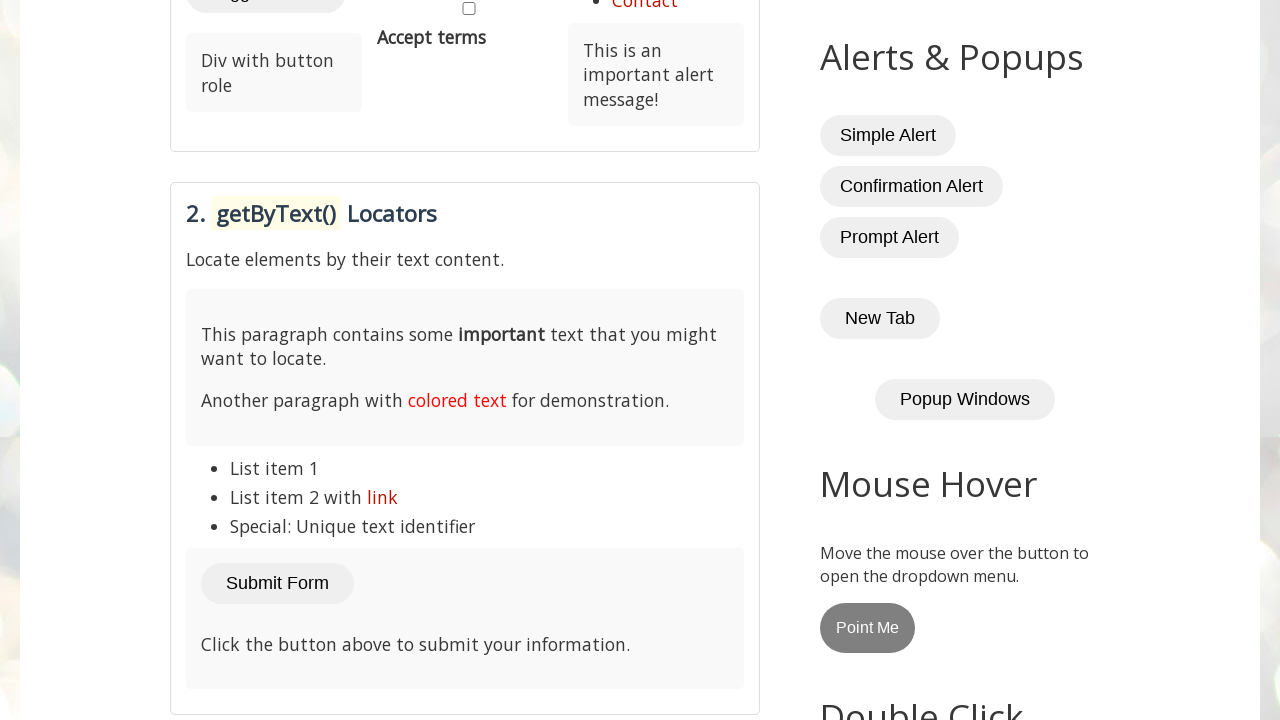